Tests the simple link that opens in a new tab by clicking it and verifying the URL contains the expected domain

Starting URL: https://demoqa.com/links

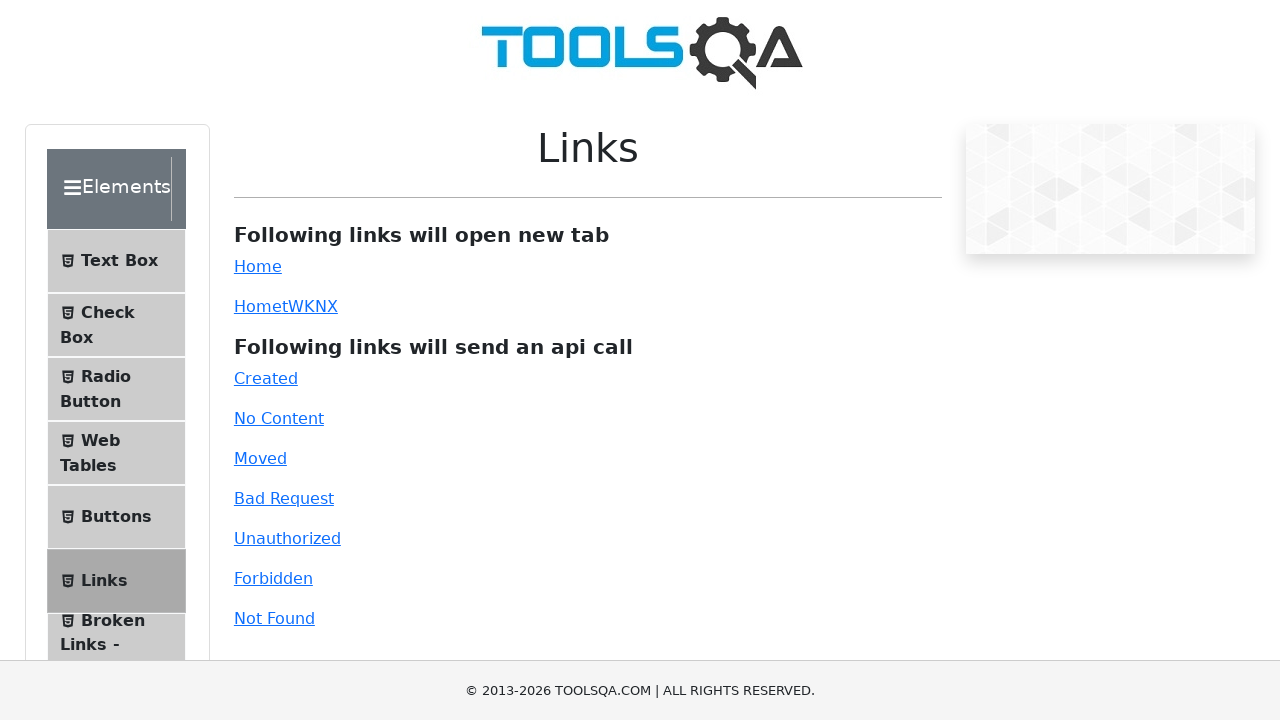

Clicked the Simple Link that opens in a new tab at (258, 266) on a#simpleLink
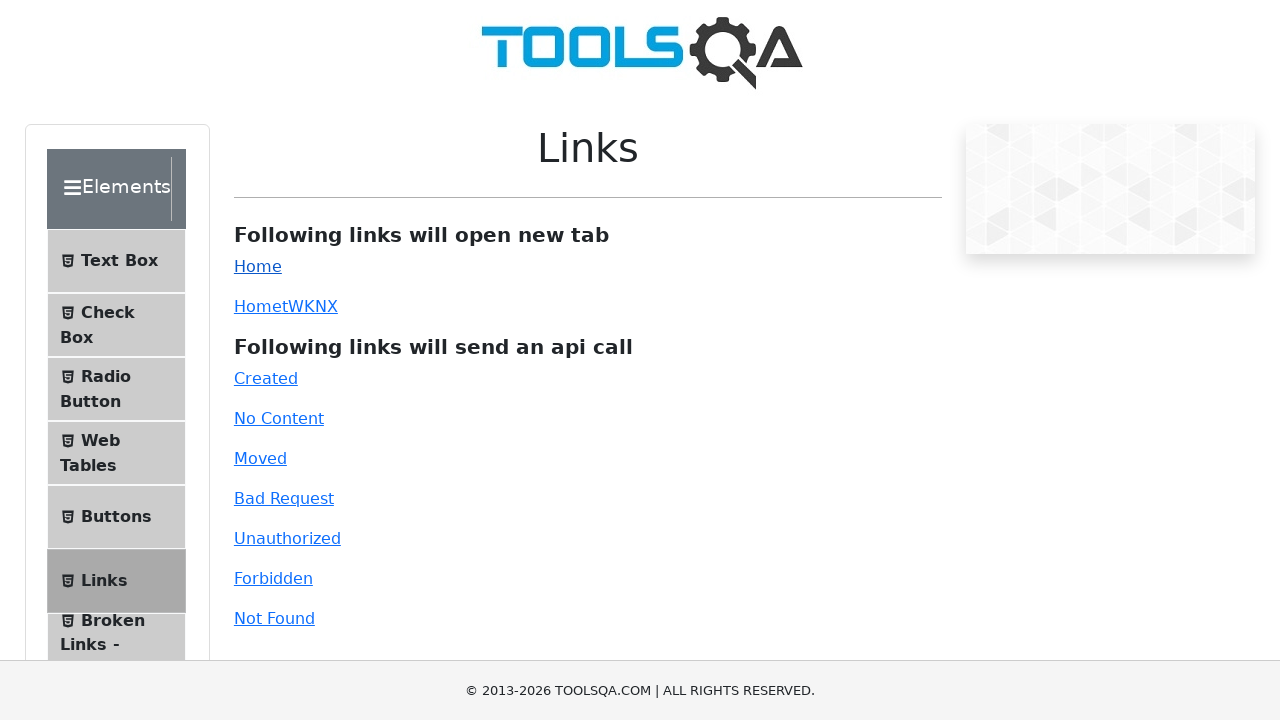

Captured the new page/tab opened by the link
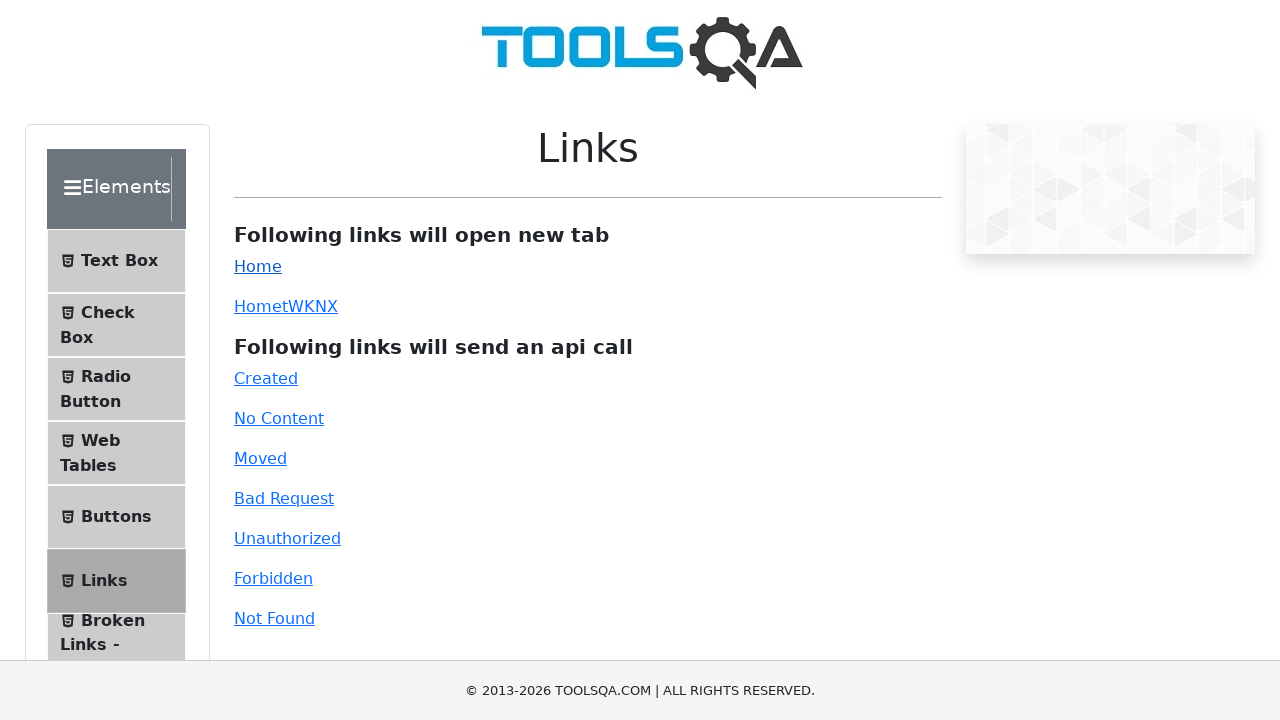

Waited for the new tab to load completely
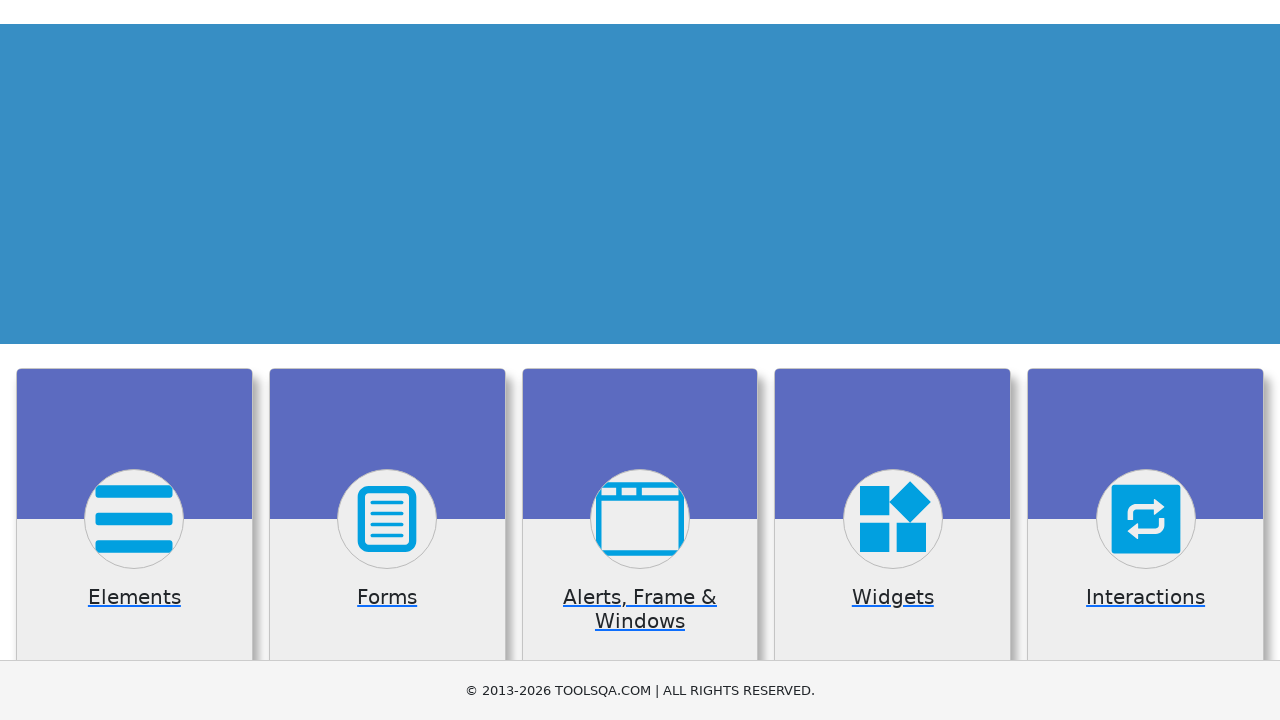

Verified that the new tab URL contains 'demoqa.com'
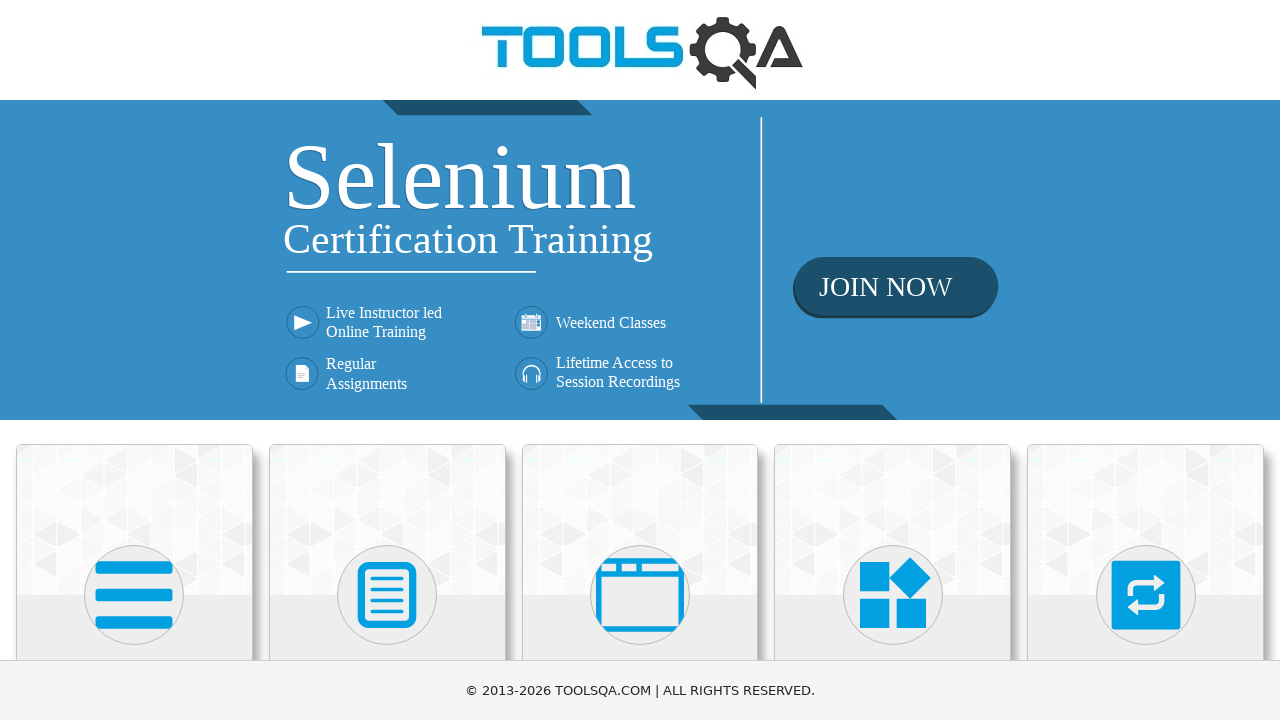

Closed the new tab and switched back to the original page
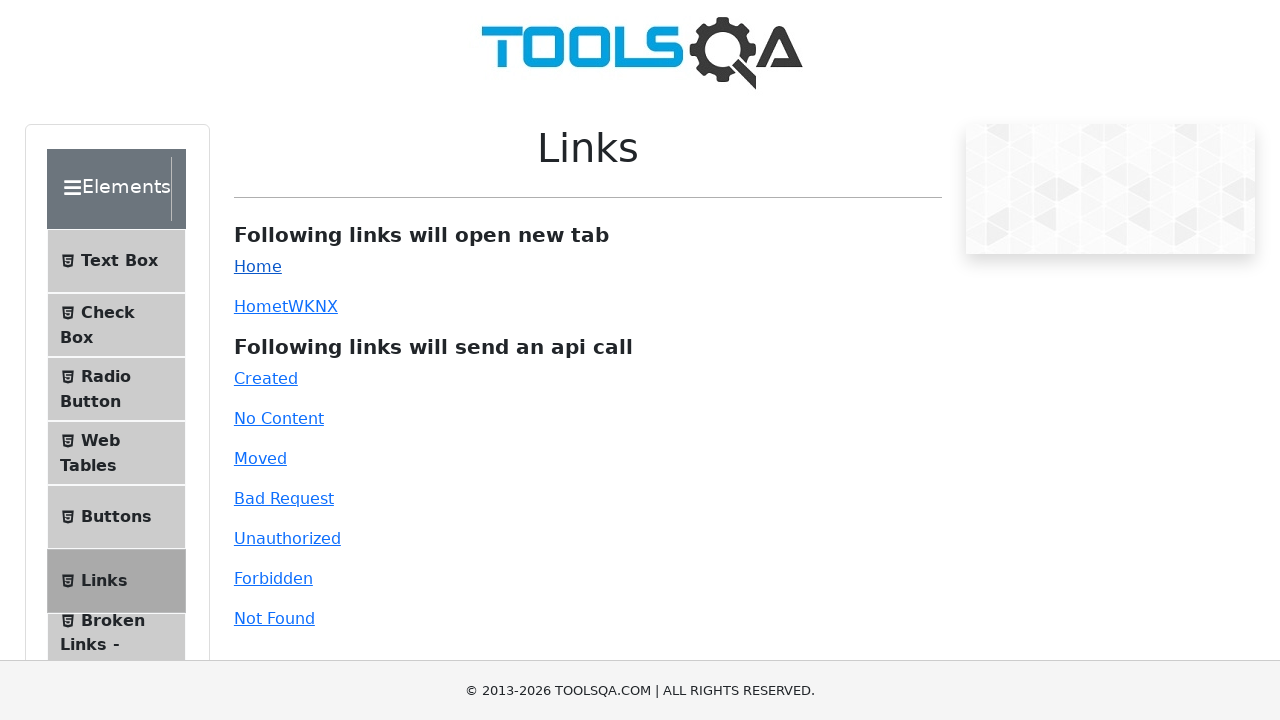

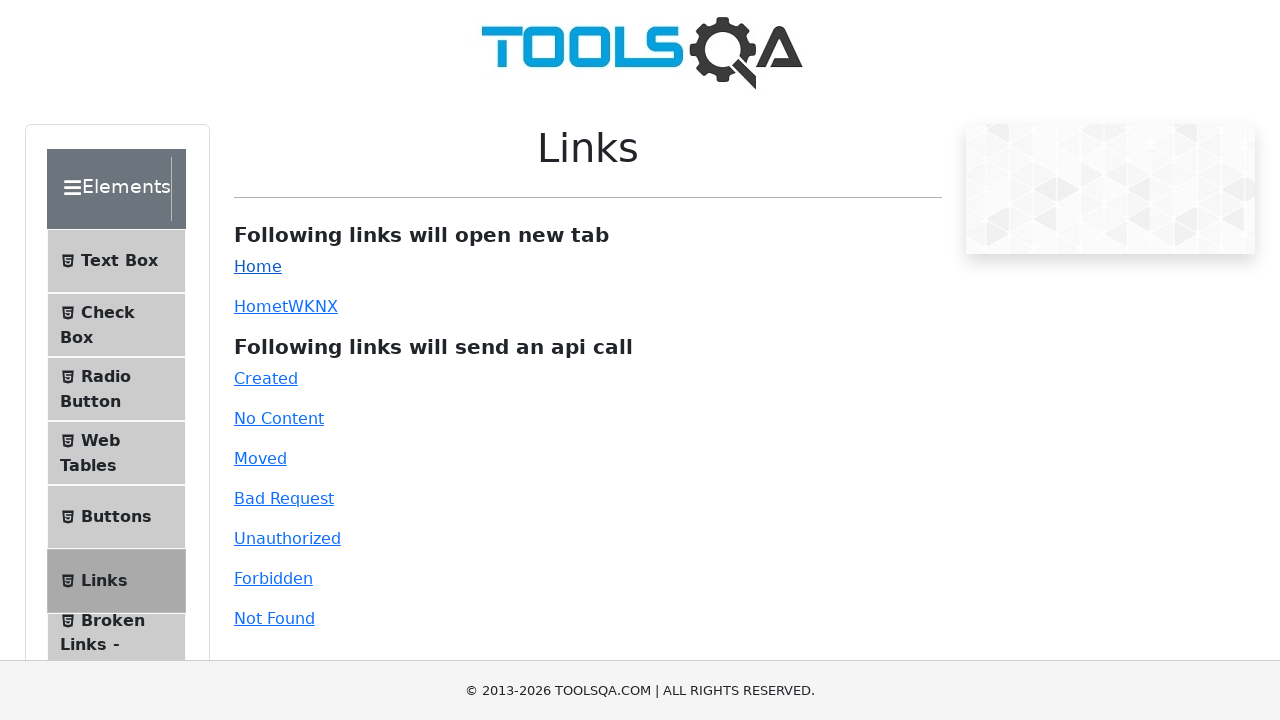